Tests a practice form submission by filling in name, email, password, selecting gender from dropdown, choosing a radio button, entering birth date, and submitting the form

Starting URL: https://rahulshettyacademy.com/angularpractice/

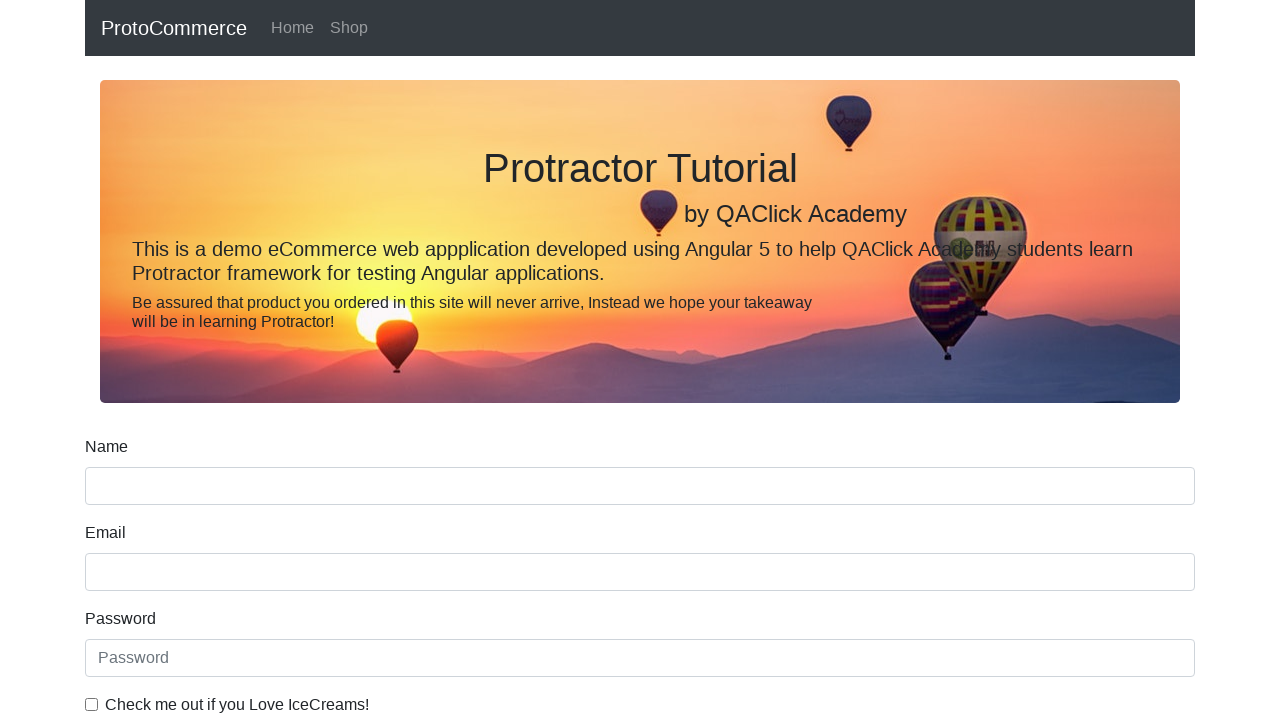

Filled name field with 'John Mitchell' on input[name='name']
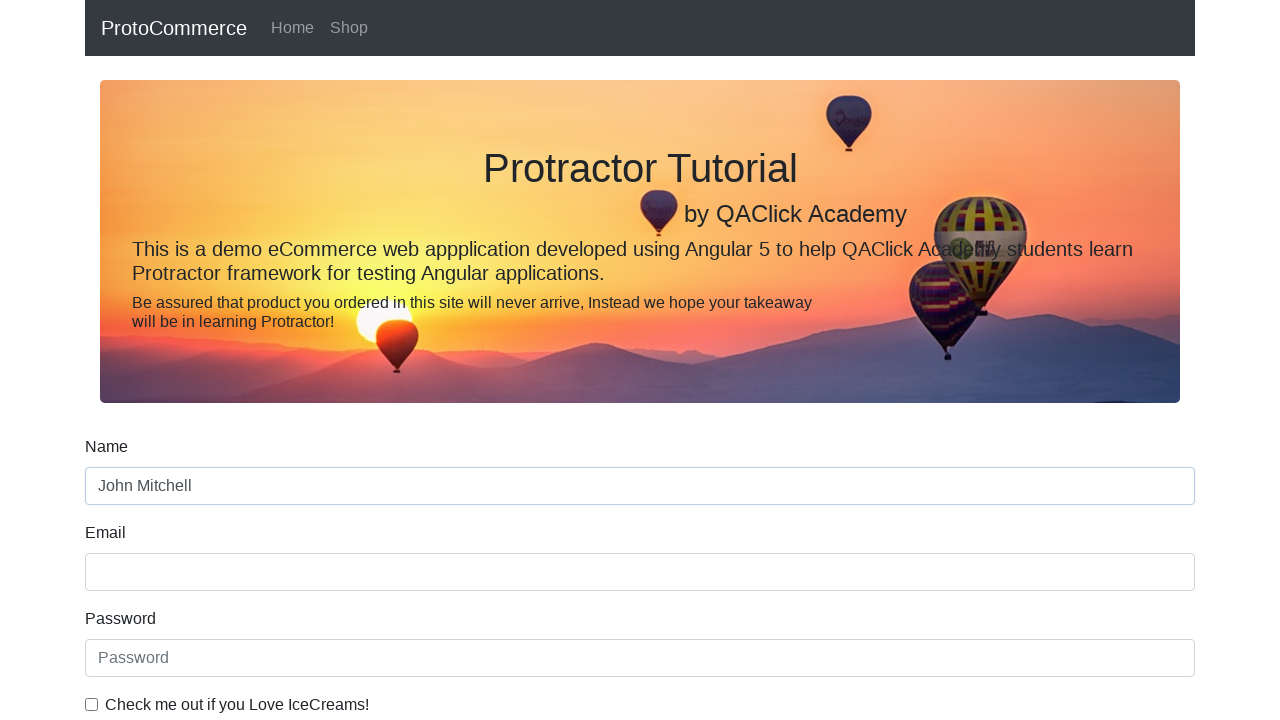

Filled email field with 'john.mitchell@example.com' on input[name='email']
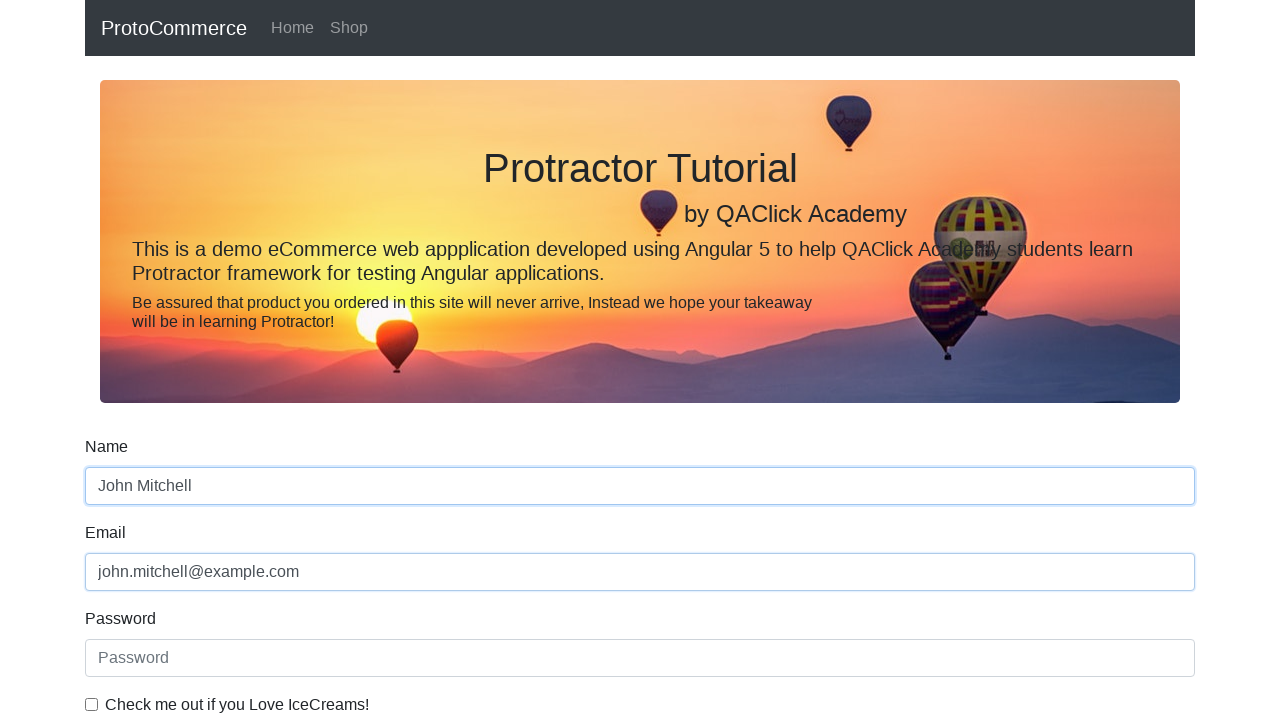

Filled password field with 'TestPass123!' on #exampleInputPassword1
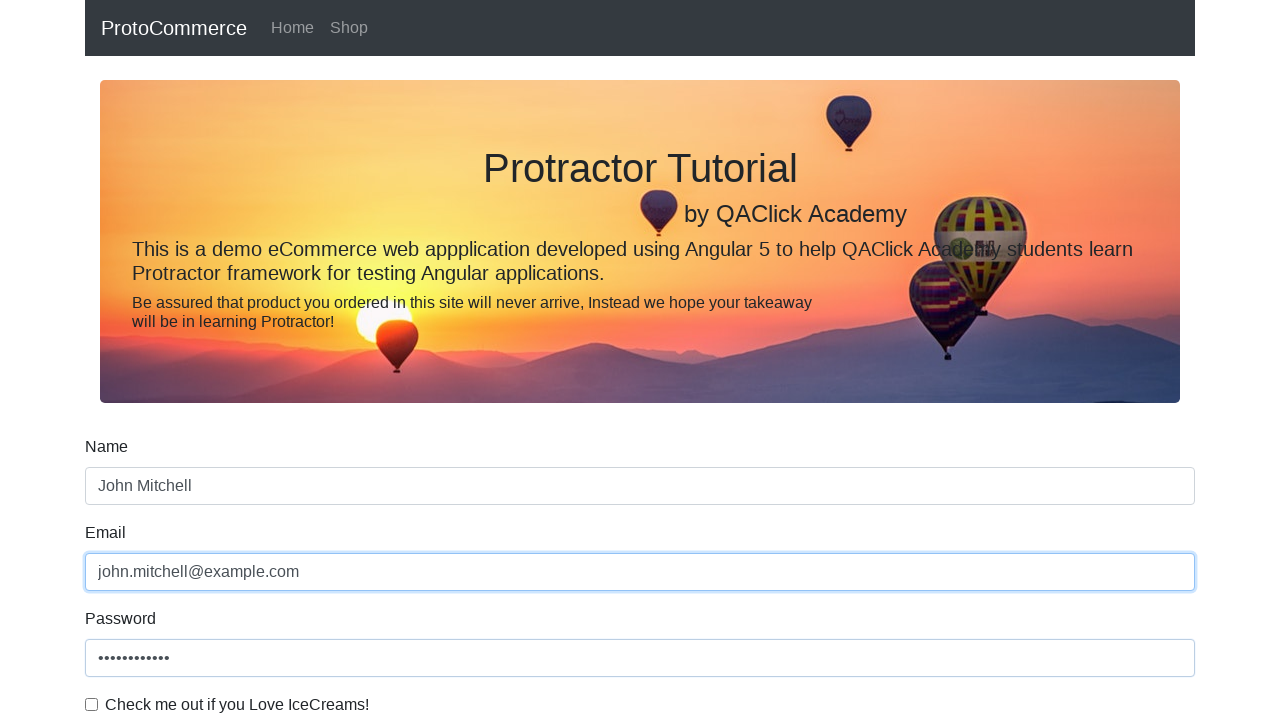

Checked the checkbox at (92, 704) on #exampleCheck1
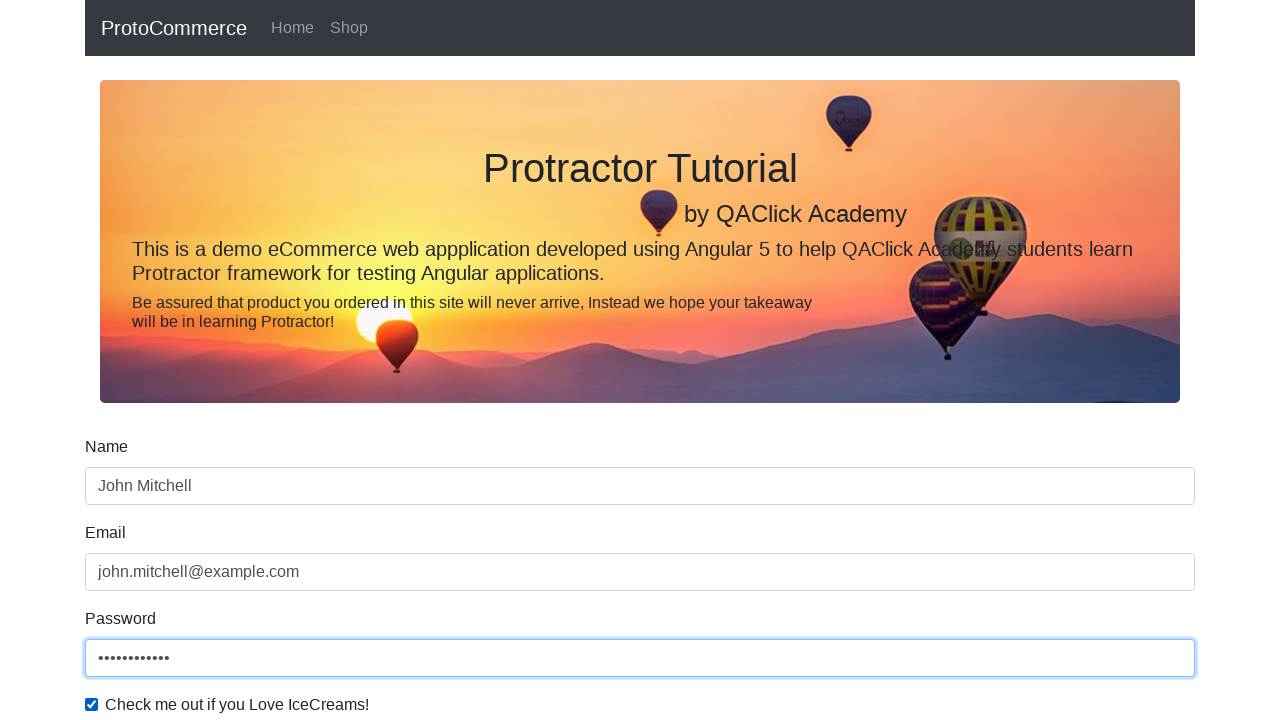

Selected 'Male' from gender dropdown on #exampleFormControlSelect1
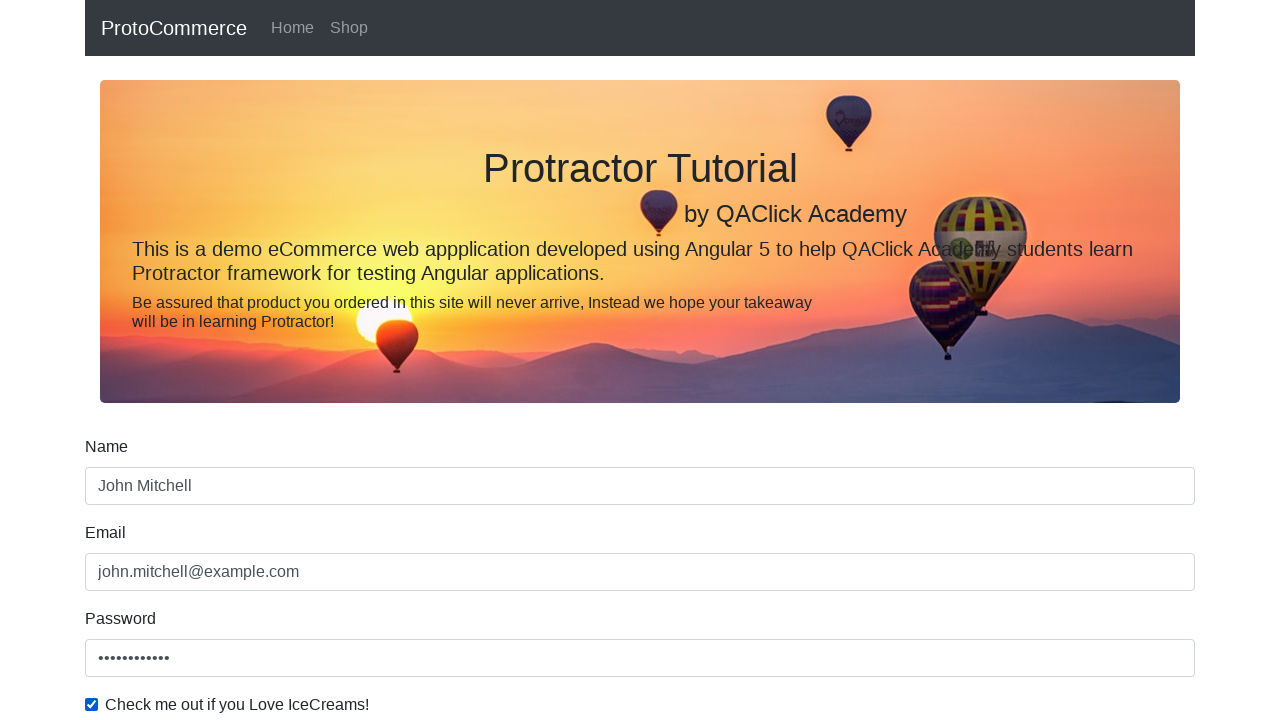

Clicked radio button for employment status at (238, 360) on #inlineRadio1
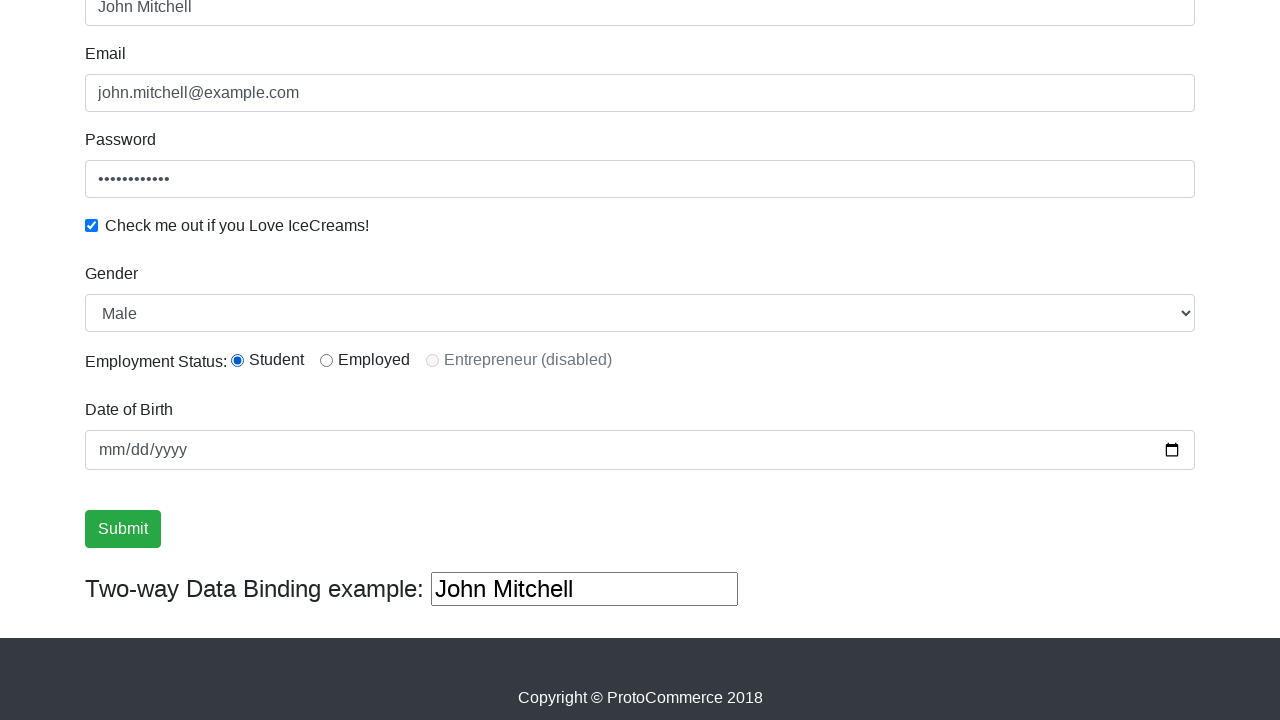

Filled birth date field with '1993-12-05' on input[name='bday']
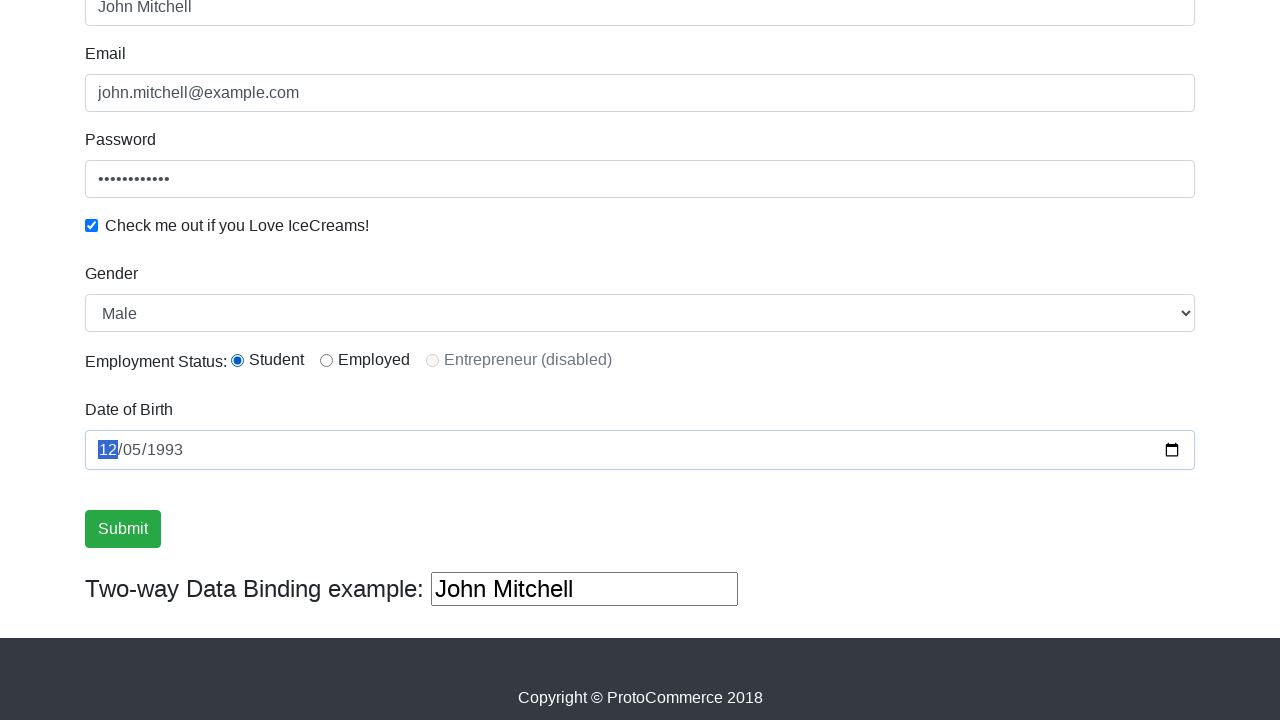

Clicked submit button to submit the form at (123, 529) on .btn.btn-success
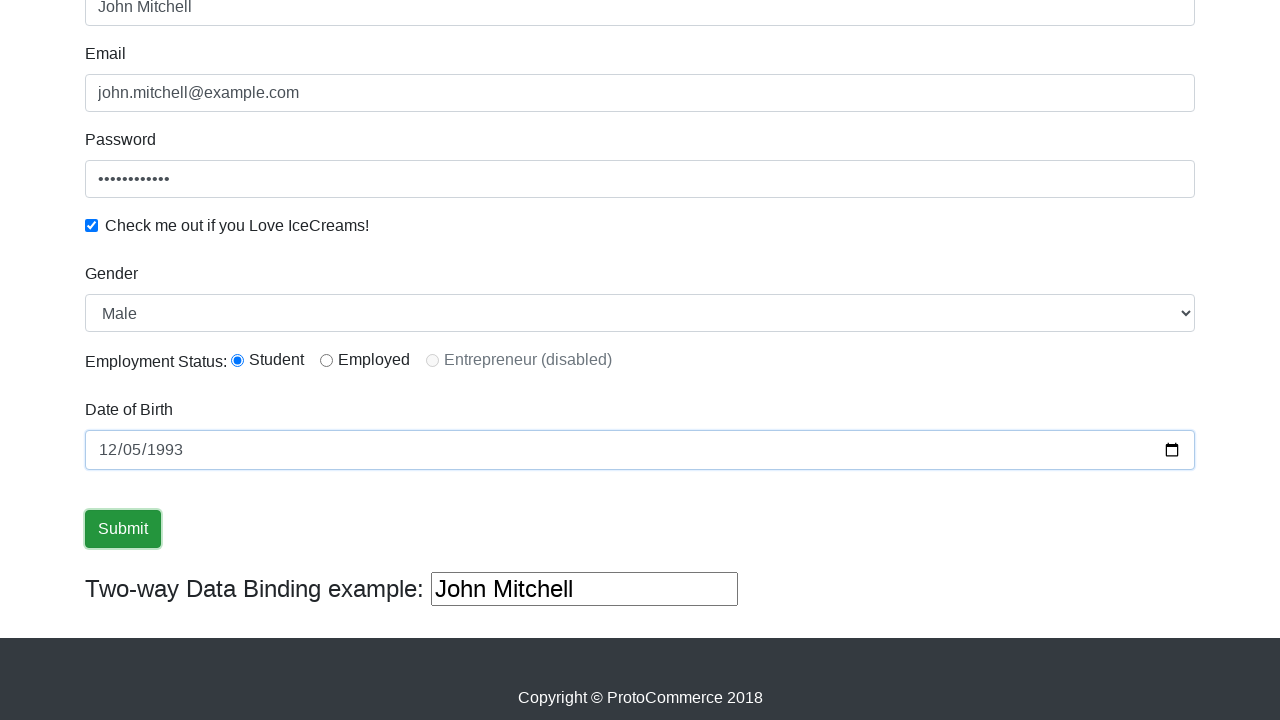

Success alert message appeared after form submission
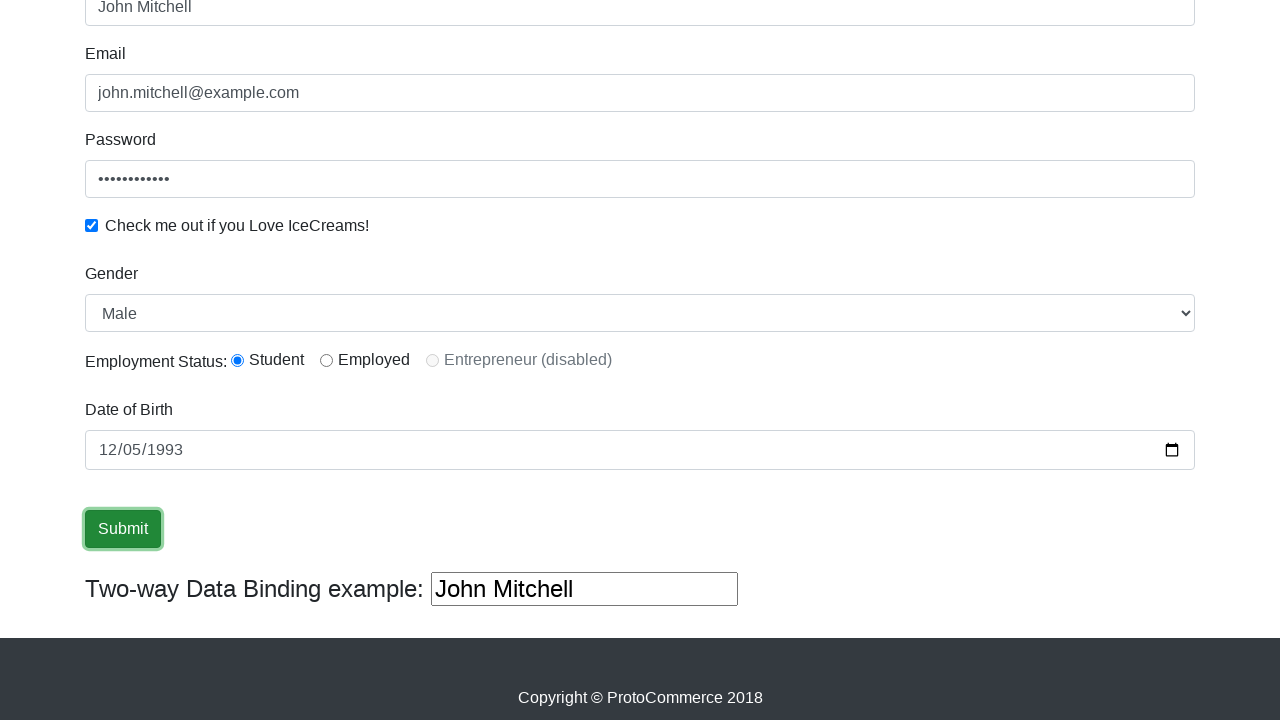

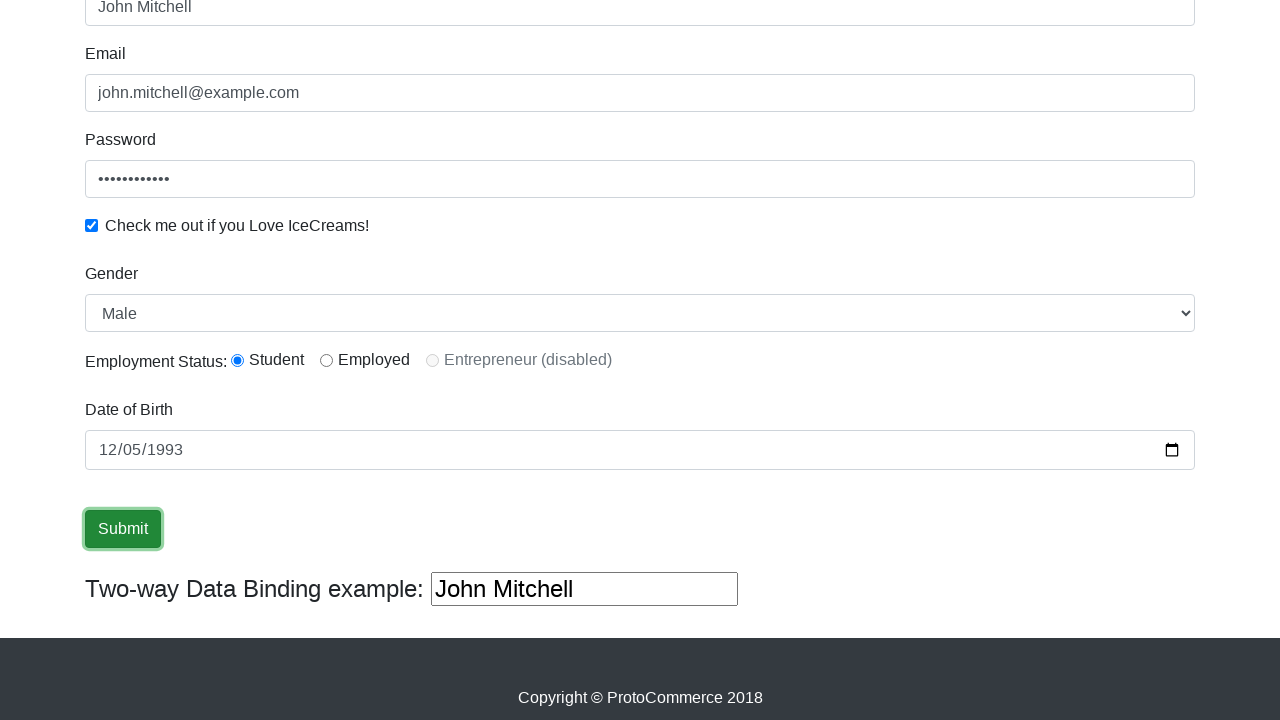